Tests the registration form on demoblaze demo site by attempting to register with a username and password, then verifying the alert response message.

Starting URL: https://www.demoblaze.com/index.html

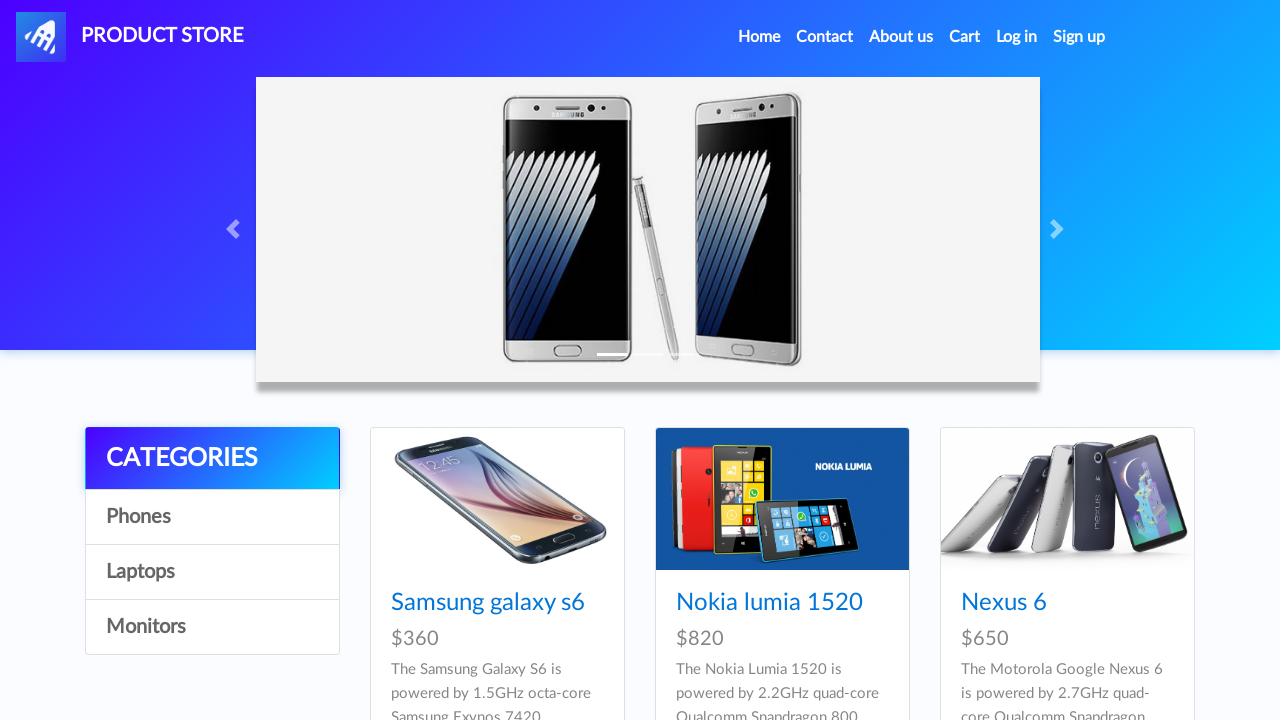

Clicked Sign Up button to open registration modal at (1079, 37) on #signin2
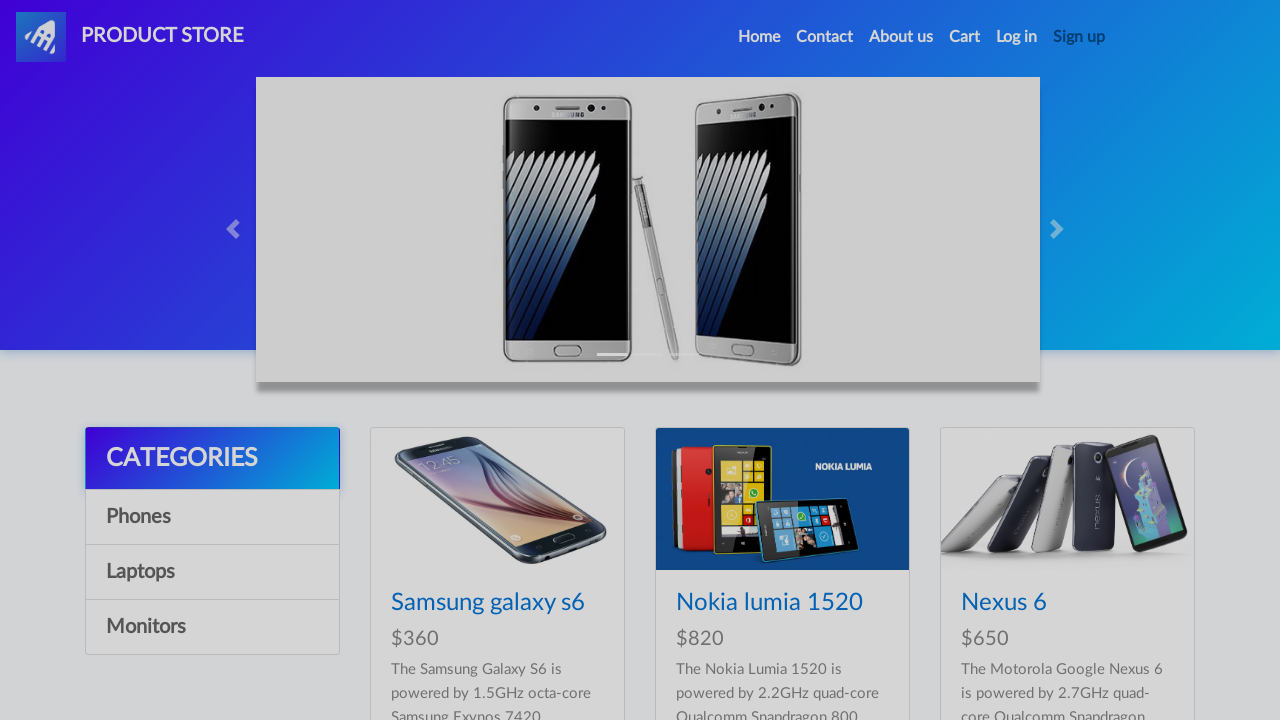

Registration modal appeared with username field visible
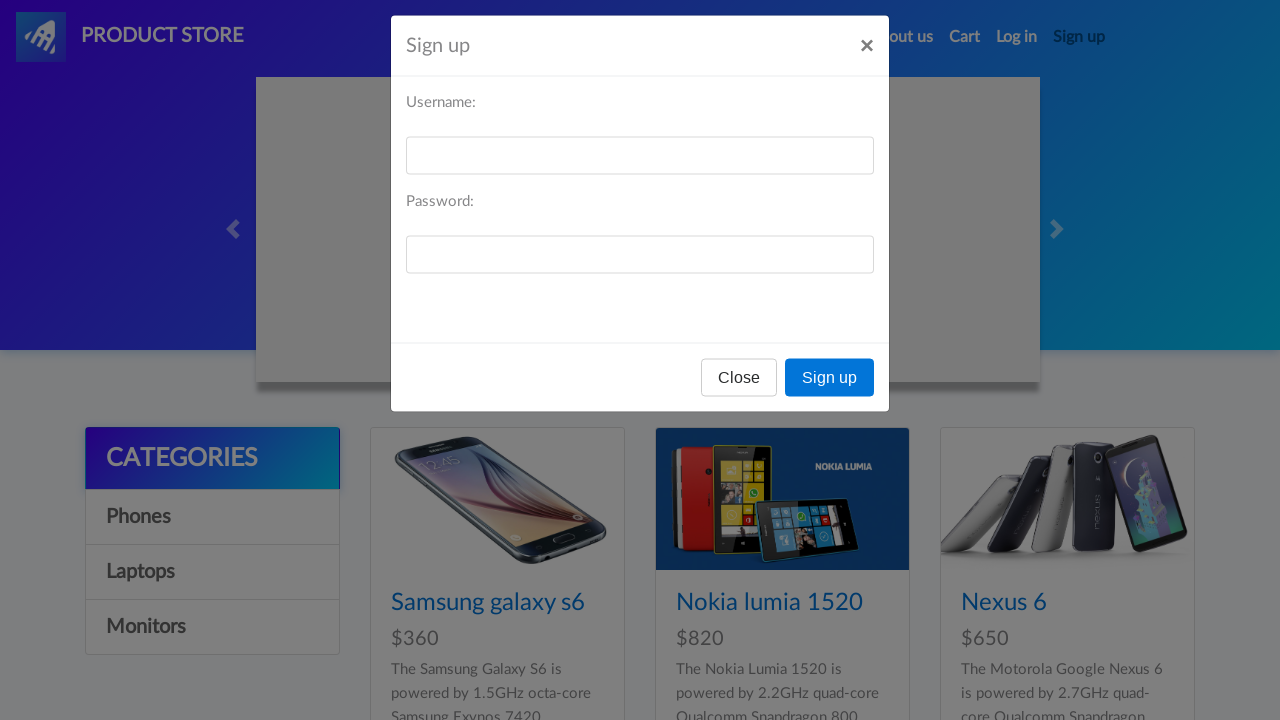

Filled username field with 'testuser_xk7m9' on #sign-username
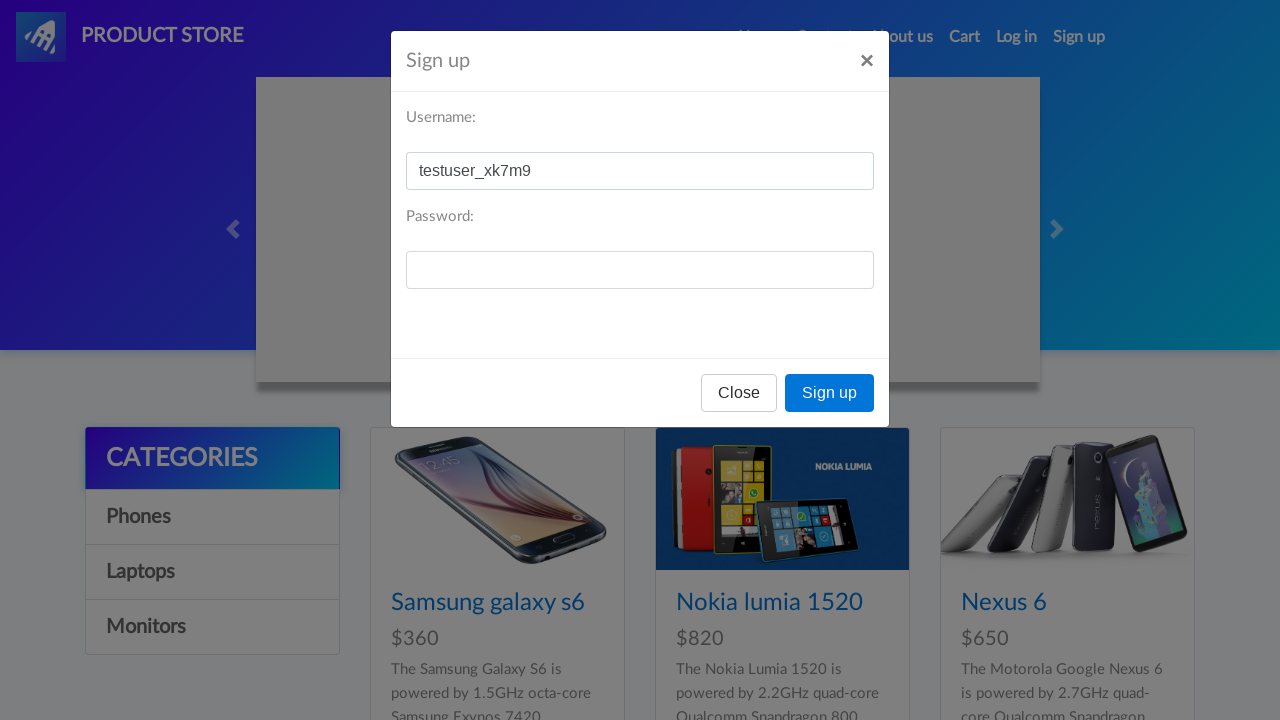

Filled password field with 'testuser_xk7m9' on #sign-password
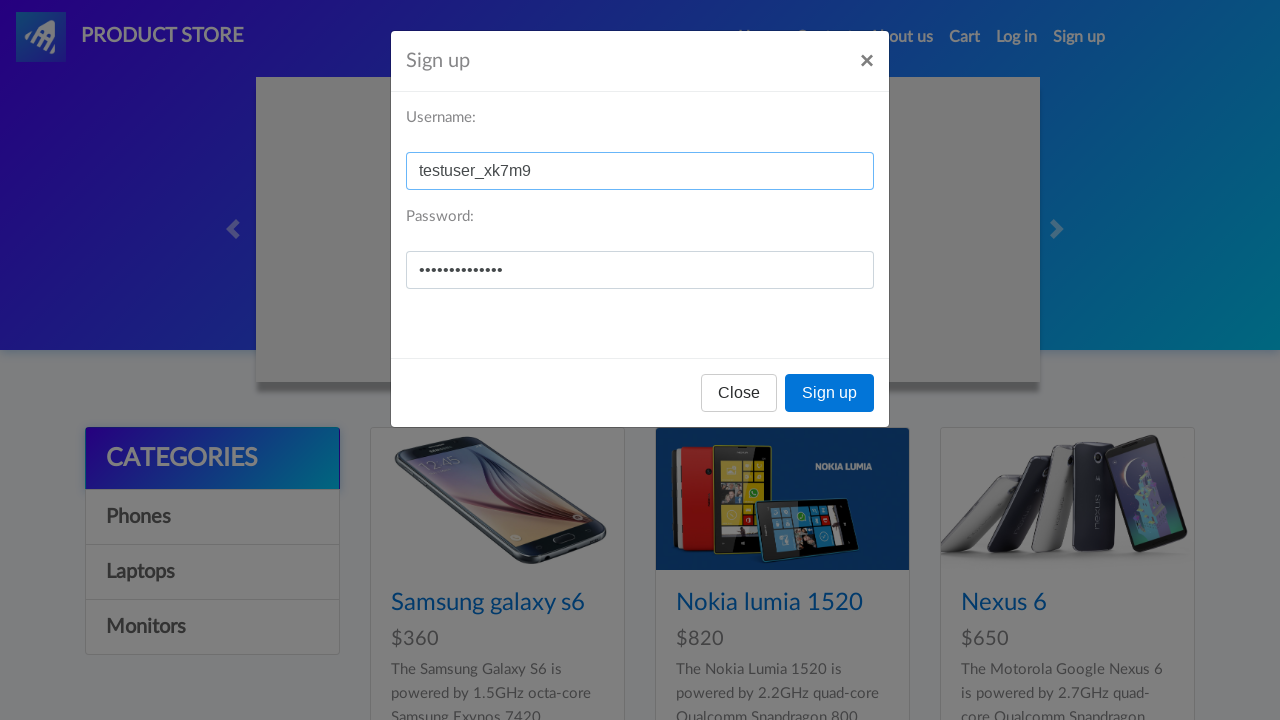

Clicked Sign Up submit button to register at (830, 393) on xpath=//button[text()='Sign up']
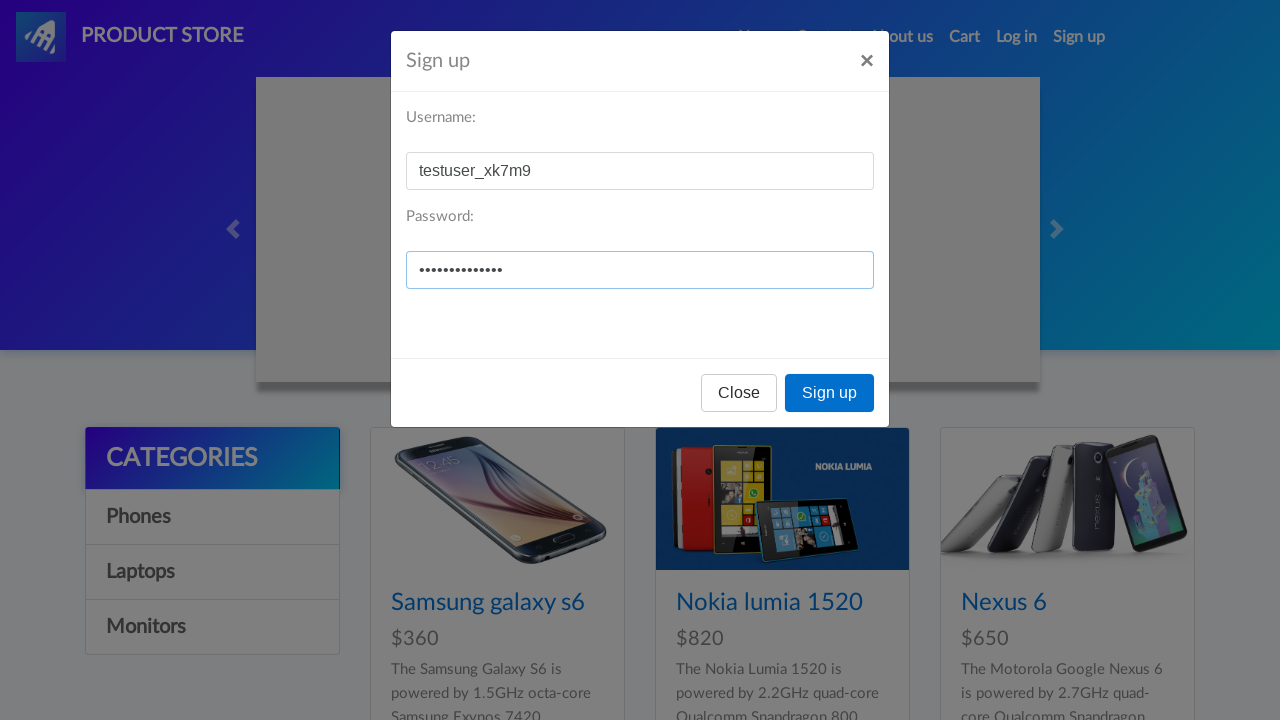

Set up dialog handler to accept alerts
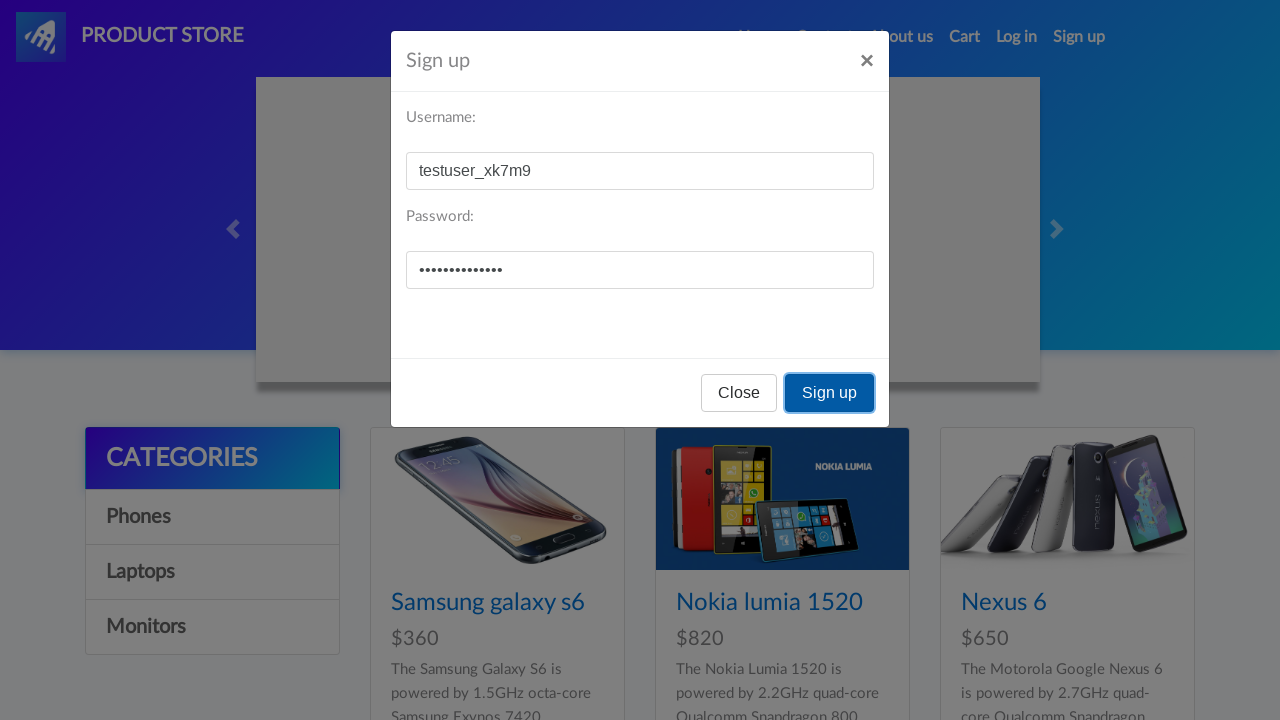

Waited for alert response message
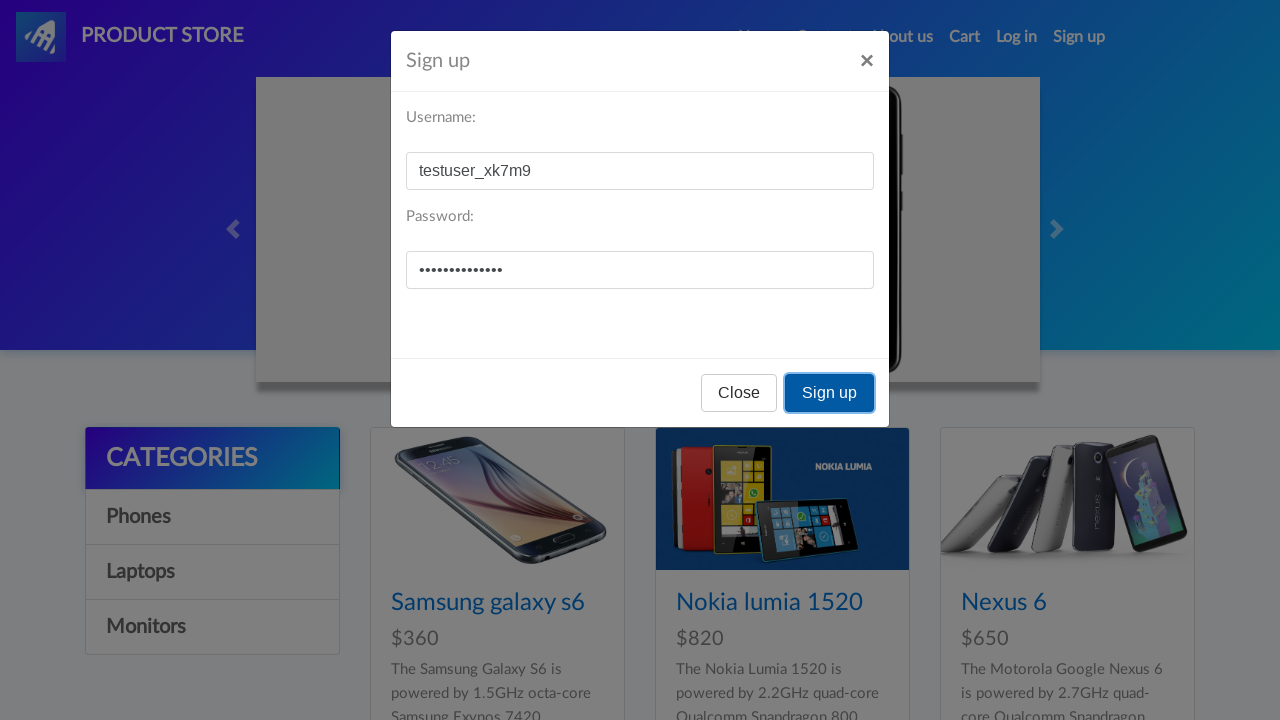

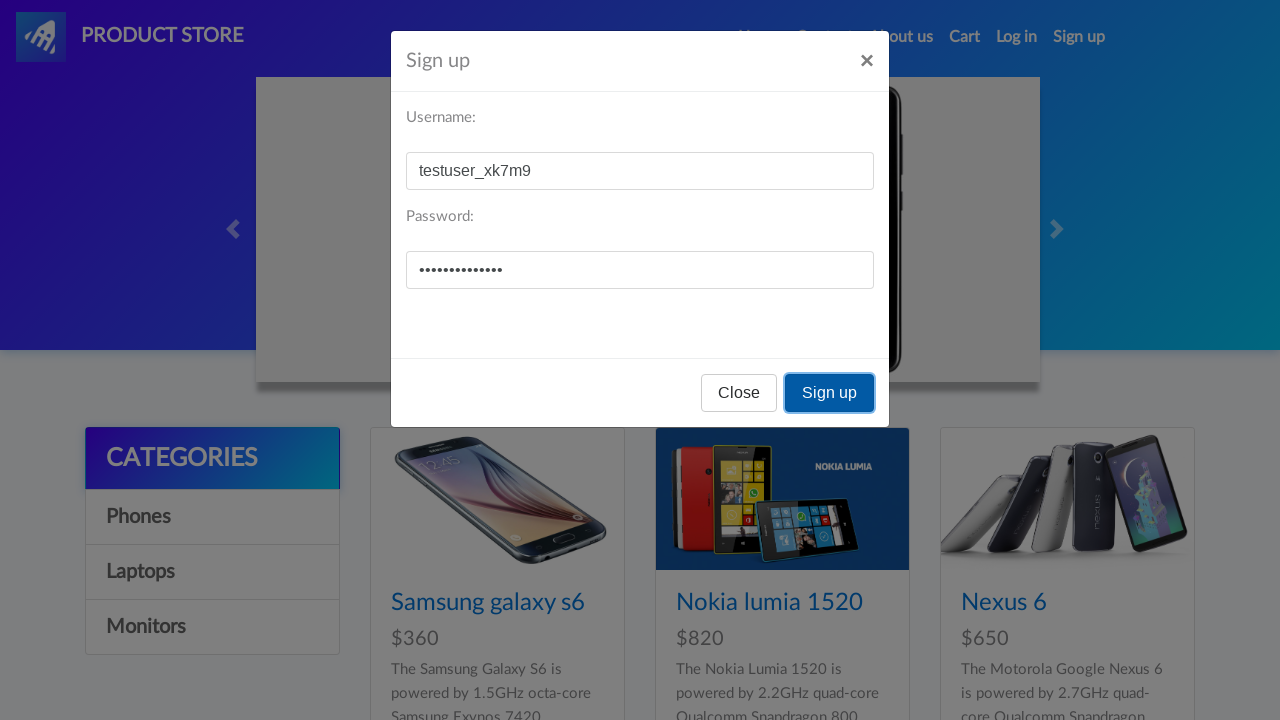